Fills out the Telerik contact form by selecting dropdowns for inquiry type and product, entering personal and company information including name, email, company name, and phone number.

Starting URL: https://www.telerik.com/contact

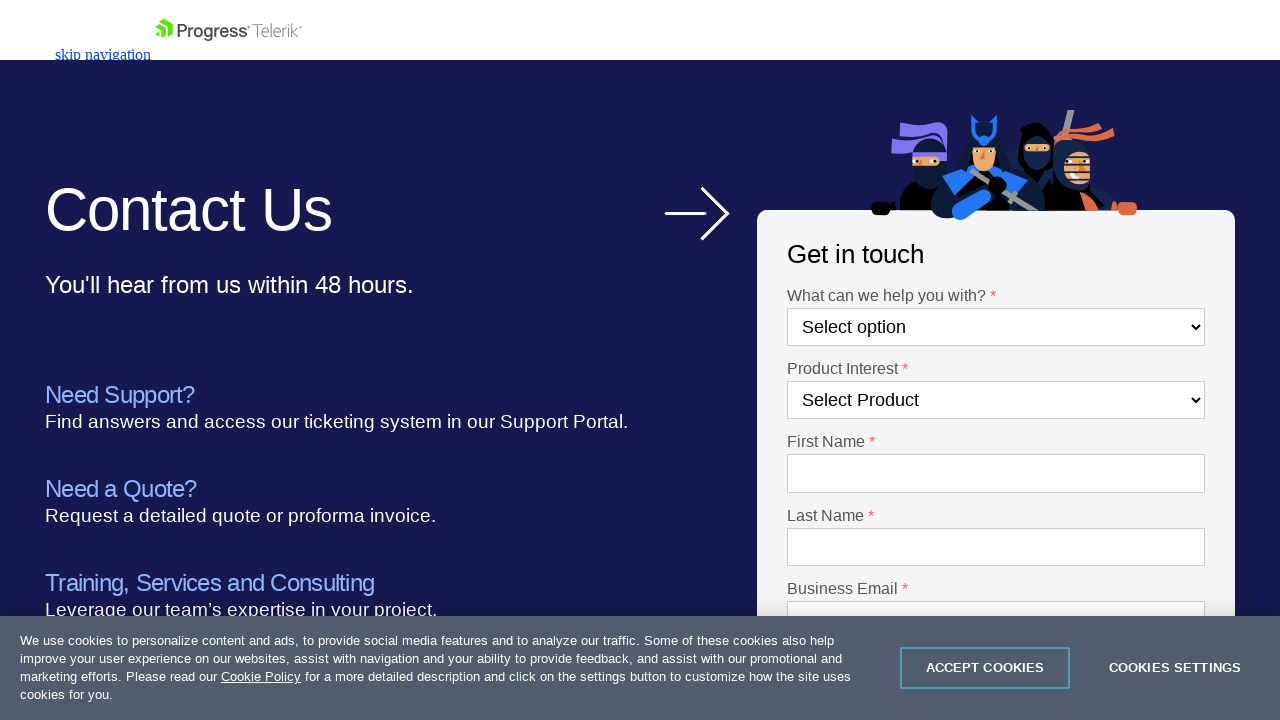

Selected 'Invoicing/Billing' from inquiry type dropdown on select[name='DropdownListFieldController_0']
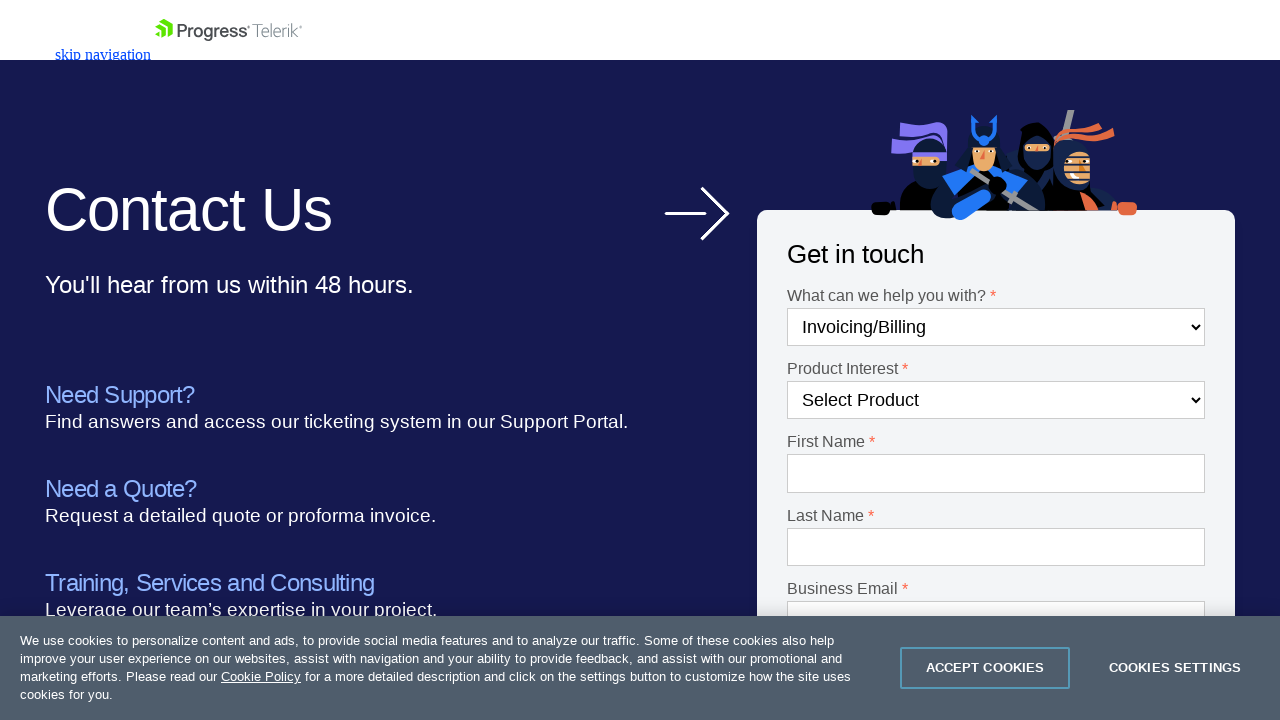

Selected 'Testing Framework' from product dropdown on select[name='DropdownListFieldController']
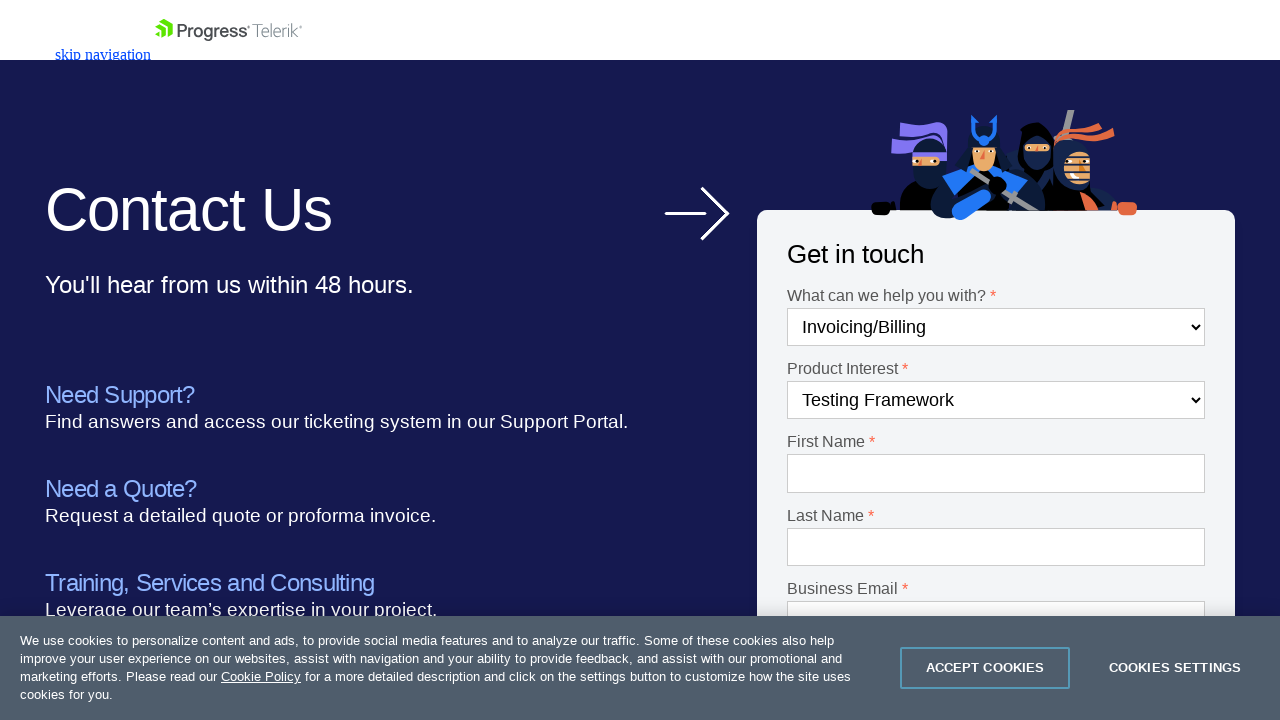

Entered first name 'Michael' on input[name='TextFieldController']
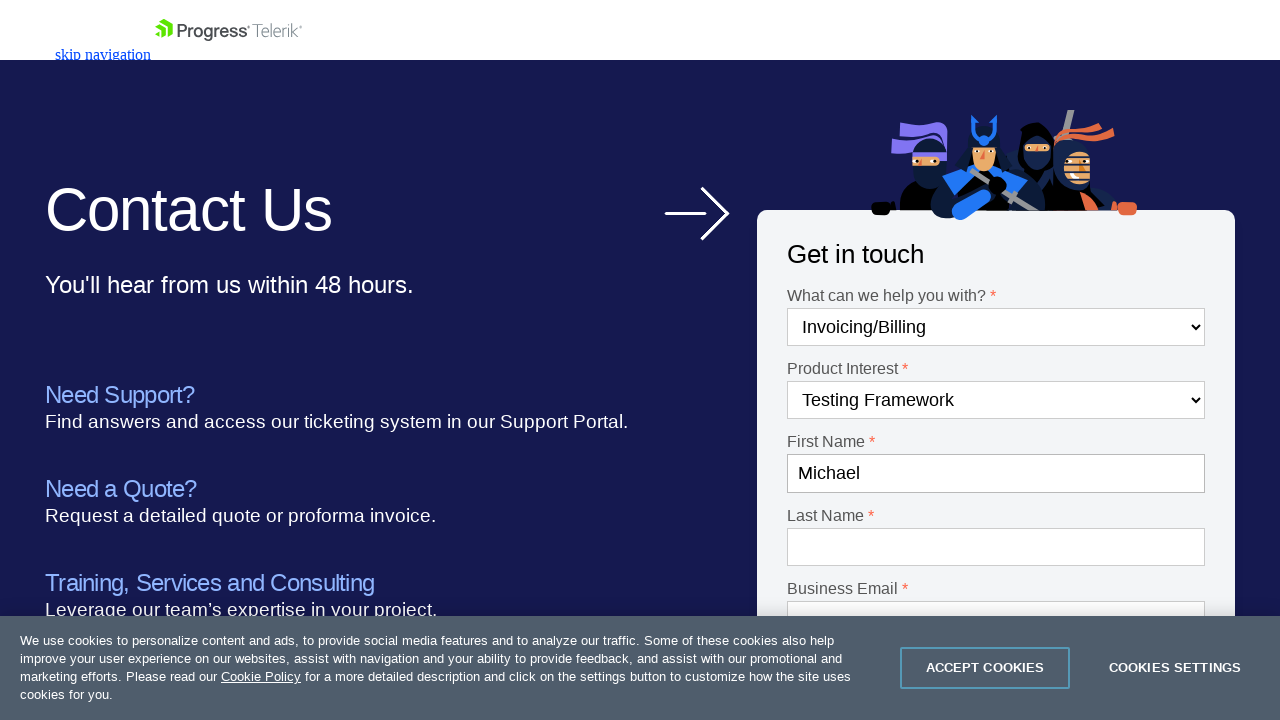

Entered last name 'Johnson' on input[name='TextFieldController_0']
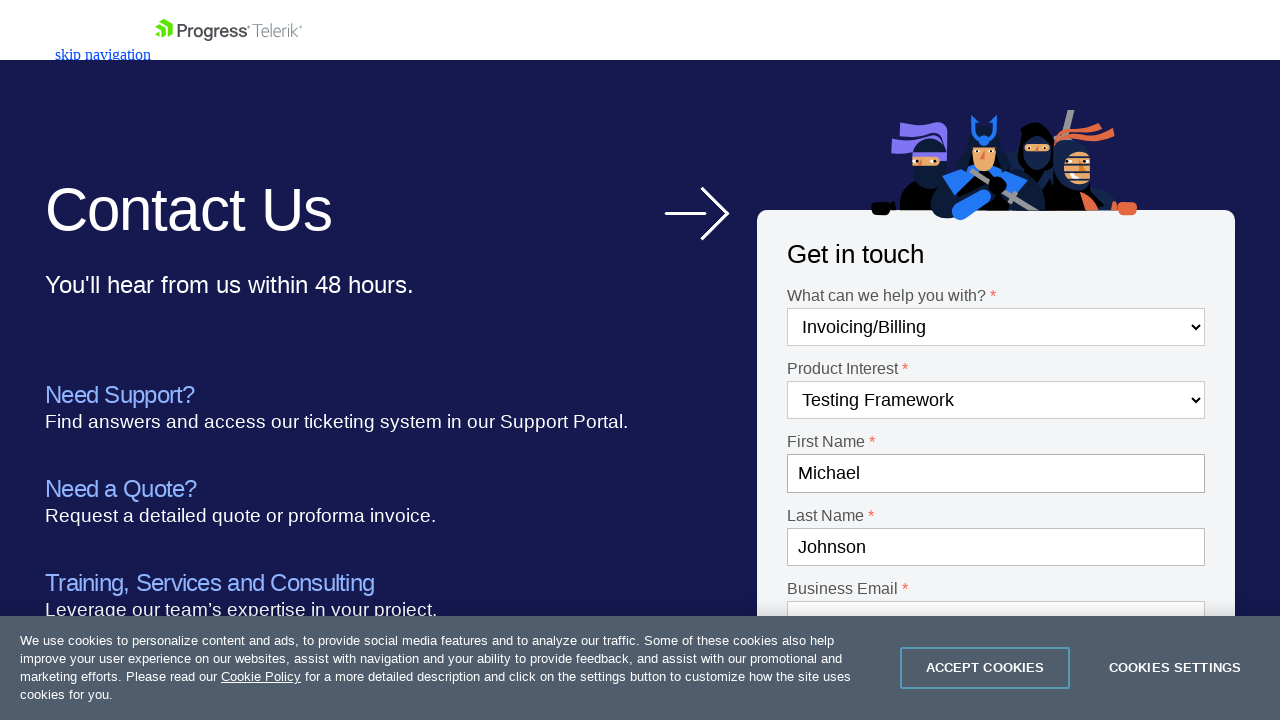

Selected United States from country dropdown on select[name='DynamicListFieldController']
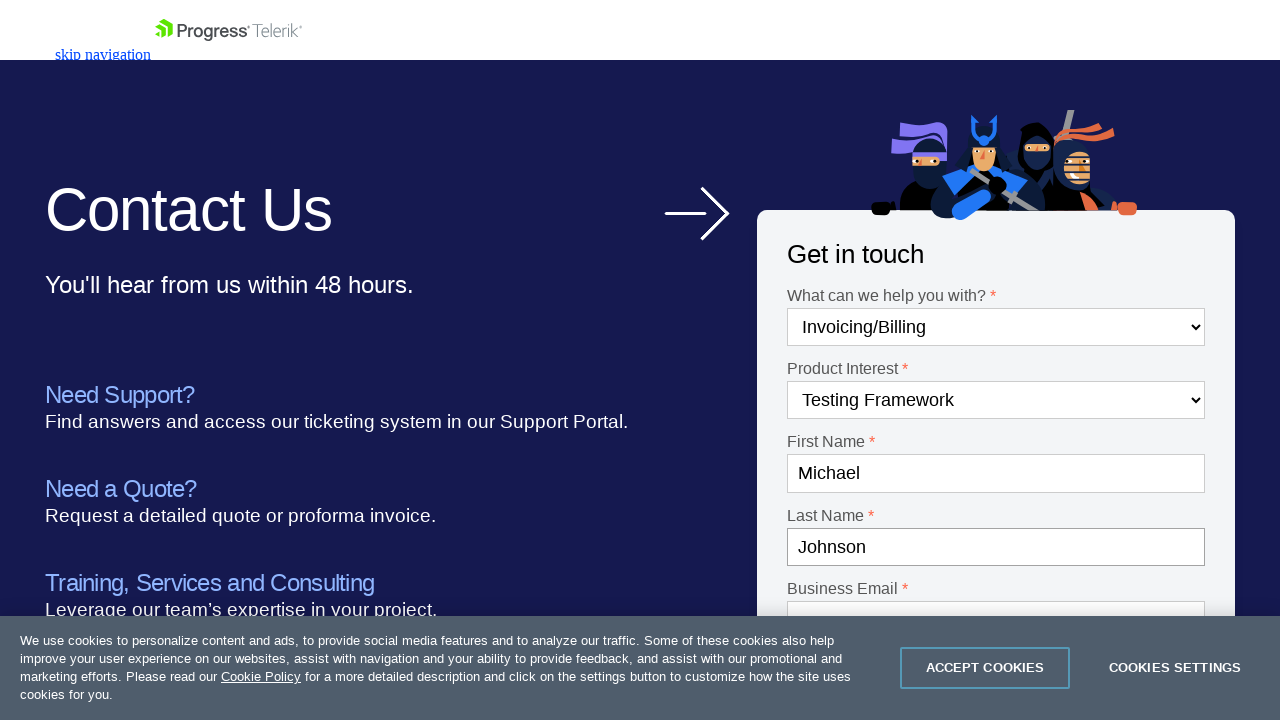

Entered email address 'mjohnson@testcompany.com' on input[name='EmailTextFieldController']
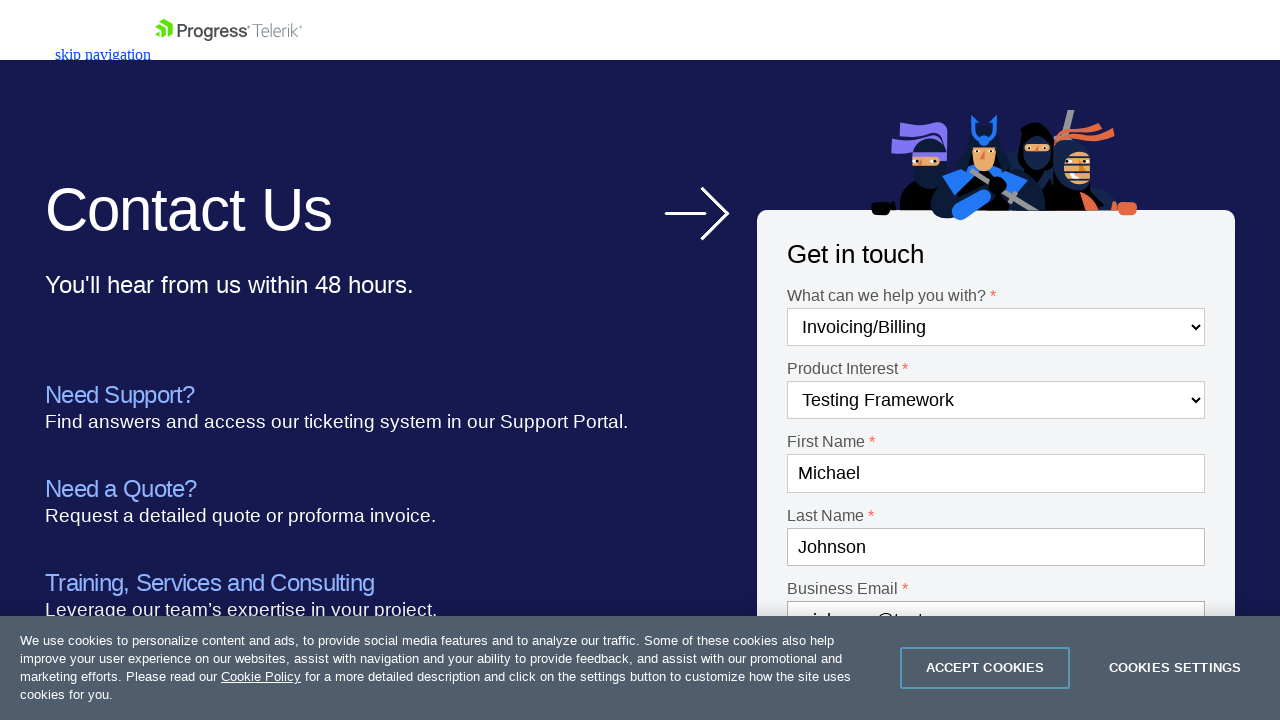

Entered company name 'TechCorp Solutions' on input[name='TextFieldController_1']
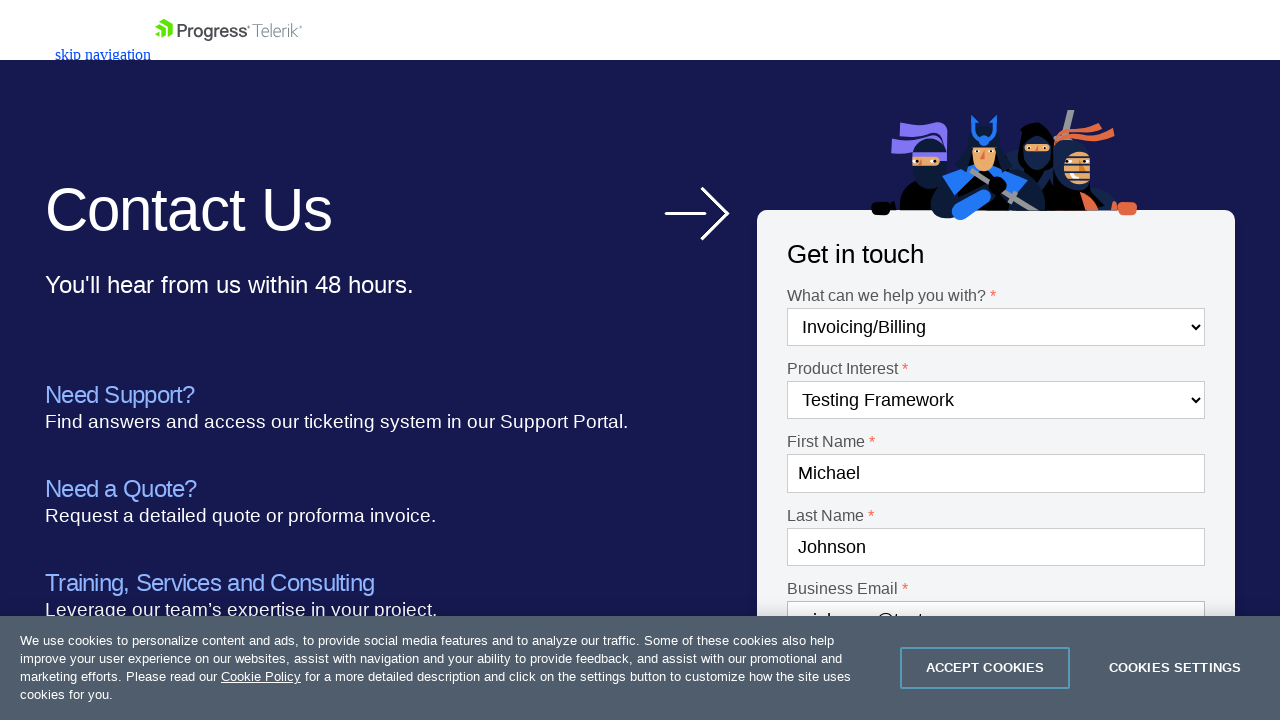

Entered phone number '5551234567' on input[name='TextFieldController_2']
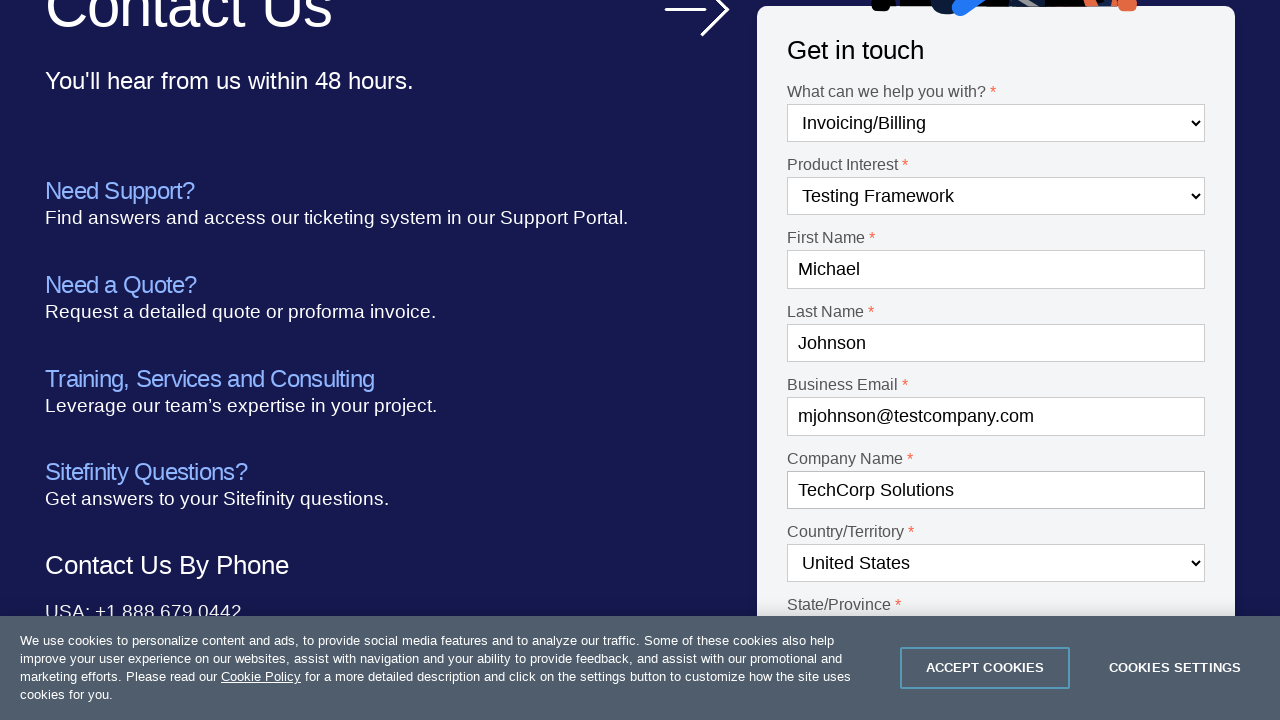

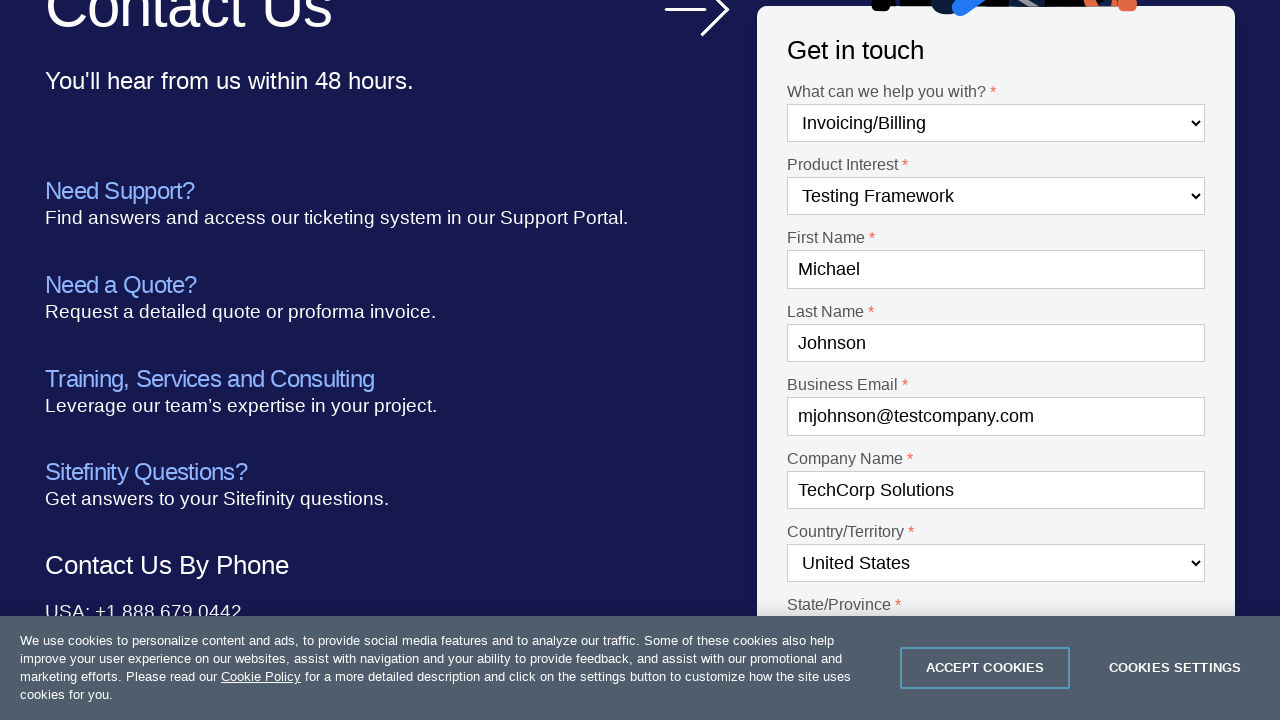